Navigates to the automationbykrishna website and clicks on the "Demo Tables" link to view a table with employee data, then verifies the table is displayed.

Starting URL: http://automationbykrishna.com/

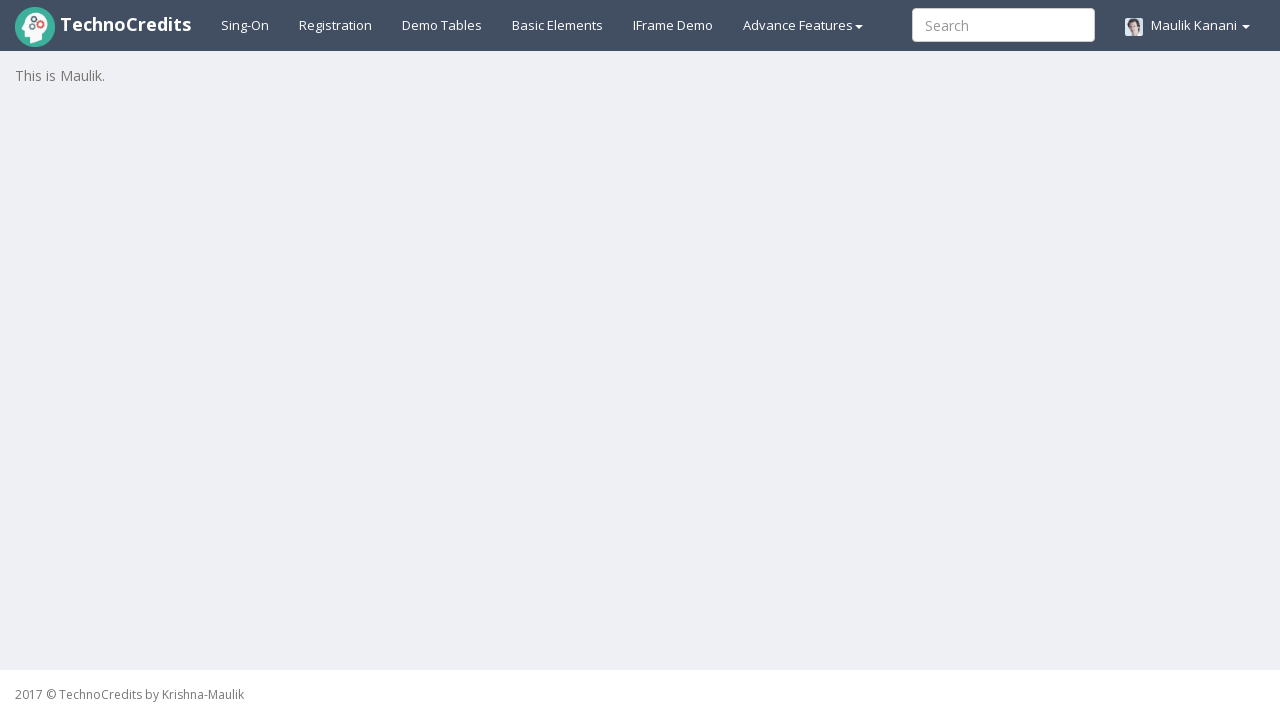

Clicked on 'Demo Tables' link at (442, 25) on text=Demo Tables
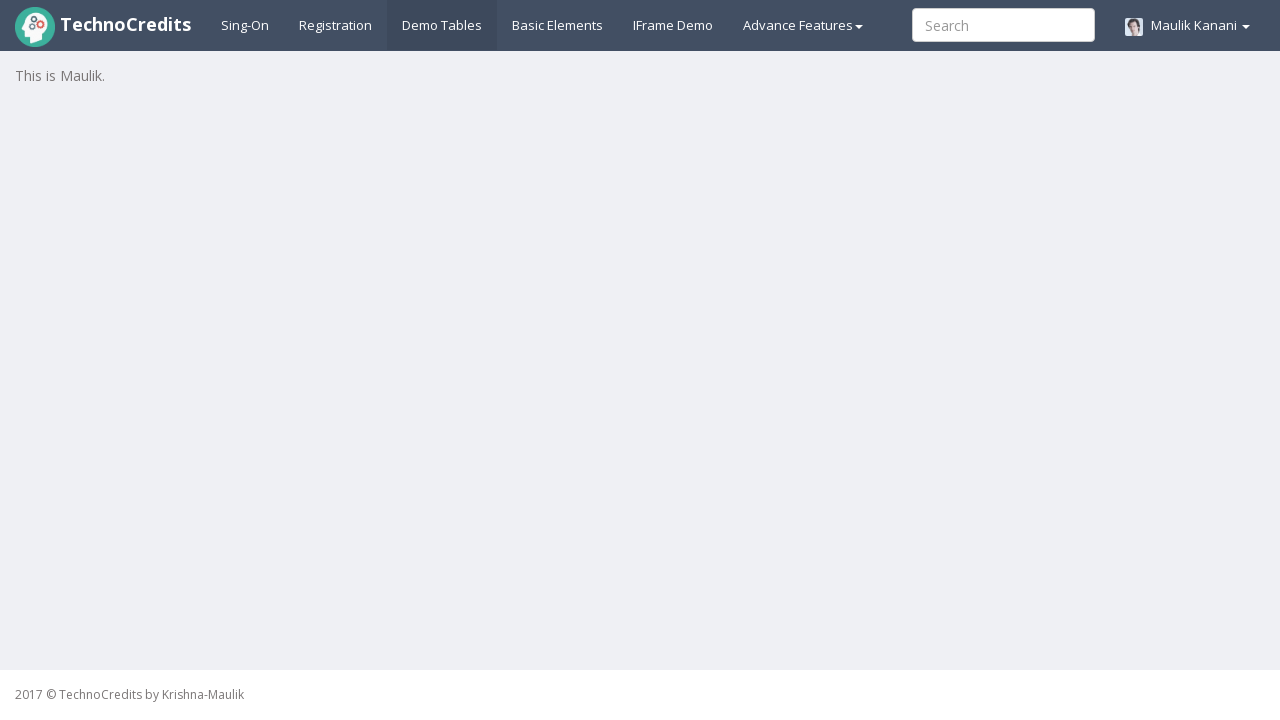

Table with employee data loaded and is visible
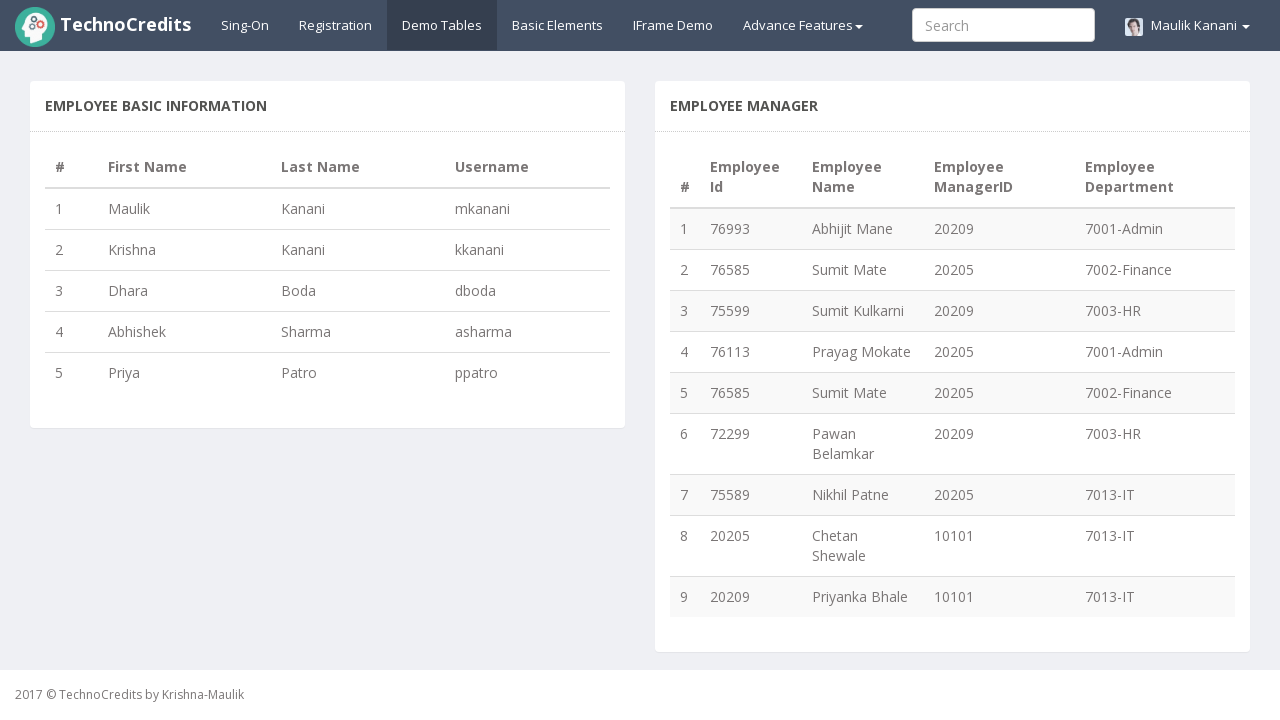

Verified table rows are present in the DOM
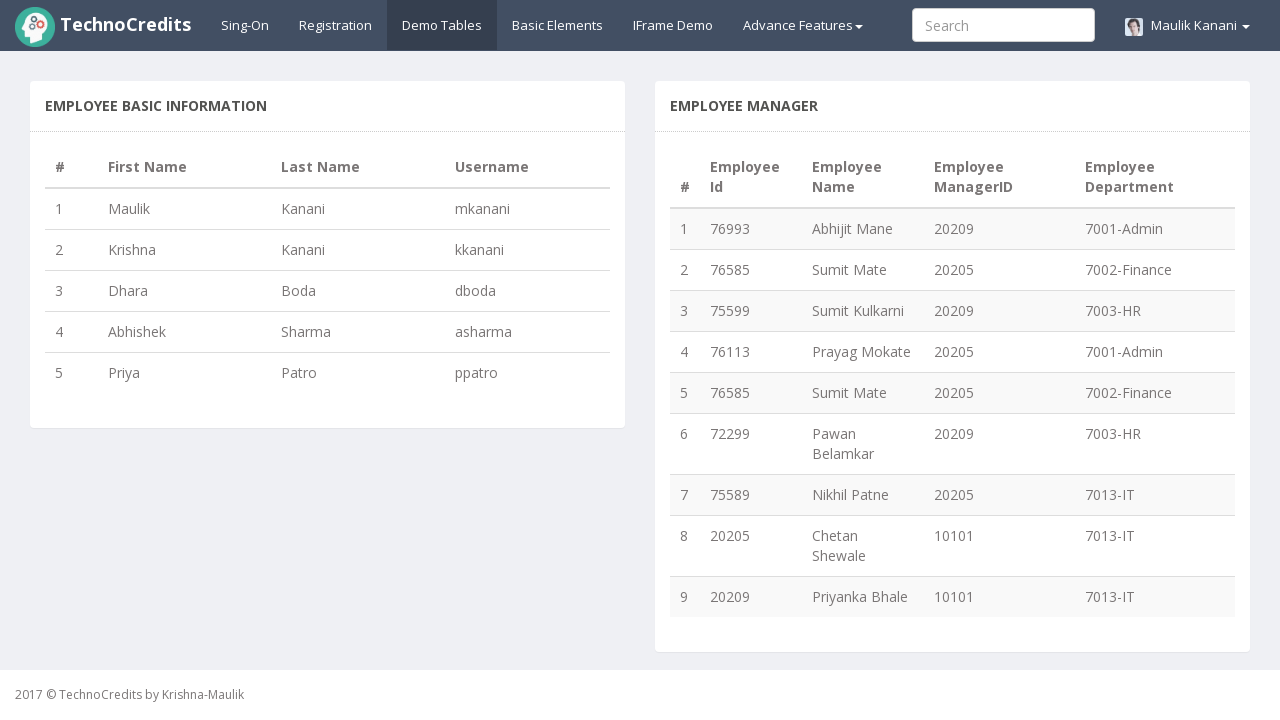

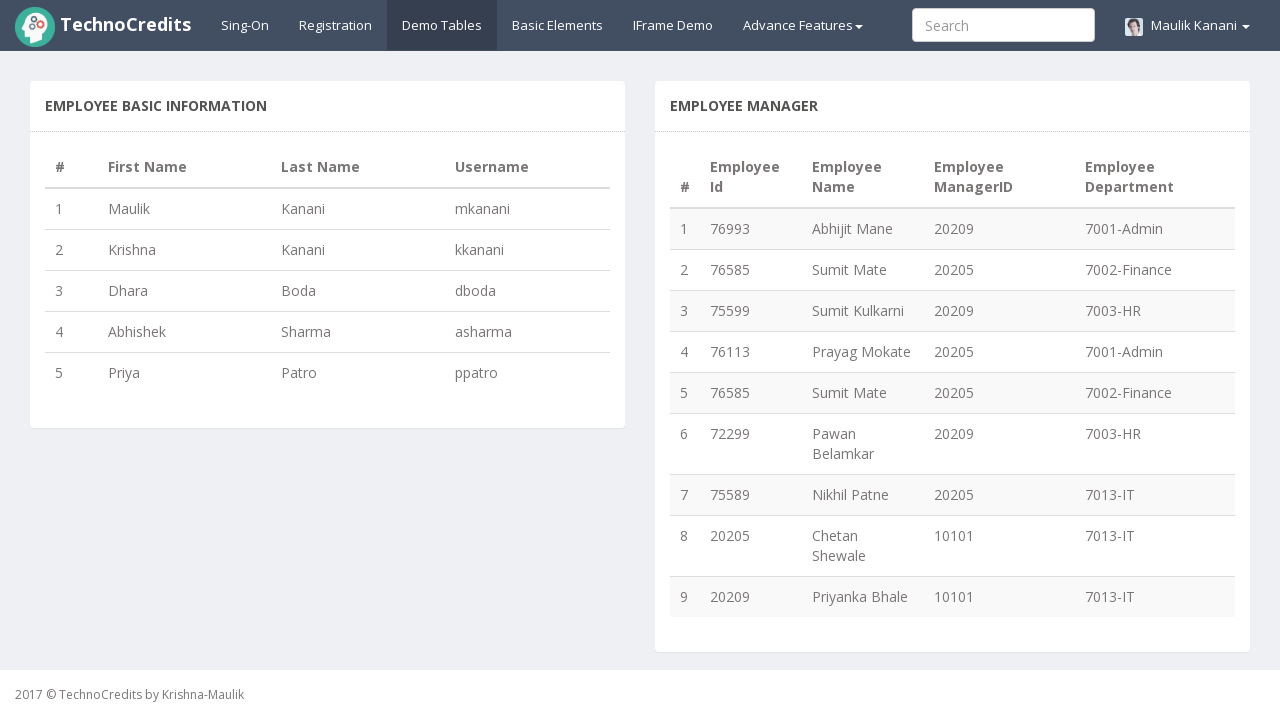